Tests that todo data persists after page reload

Starting URL: https://demo.playwright.dev/todomvc

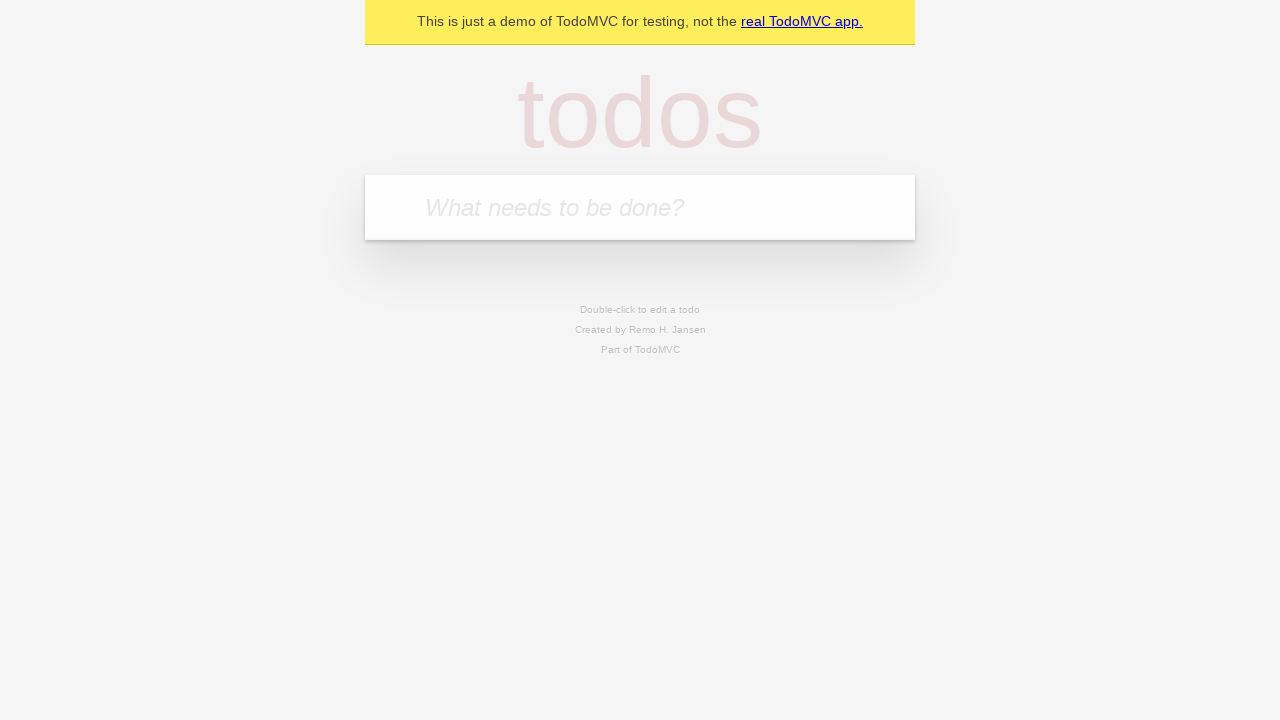

Filled todo input with 'buy some cheese' on internal:attr=[placeholder="What needs to be done?"i]
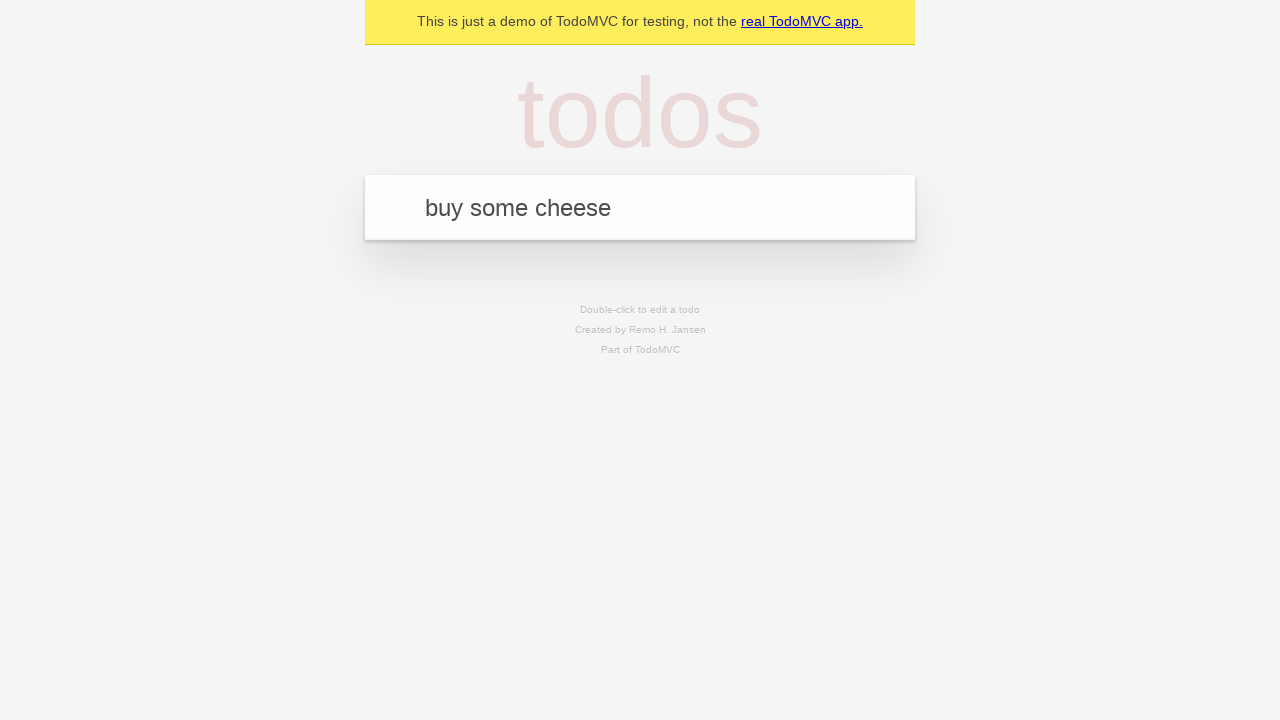

Pressed Enter to create todo 'buy some cheese' on internal:attr=[placeholder="What needs to be done?"i]
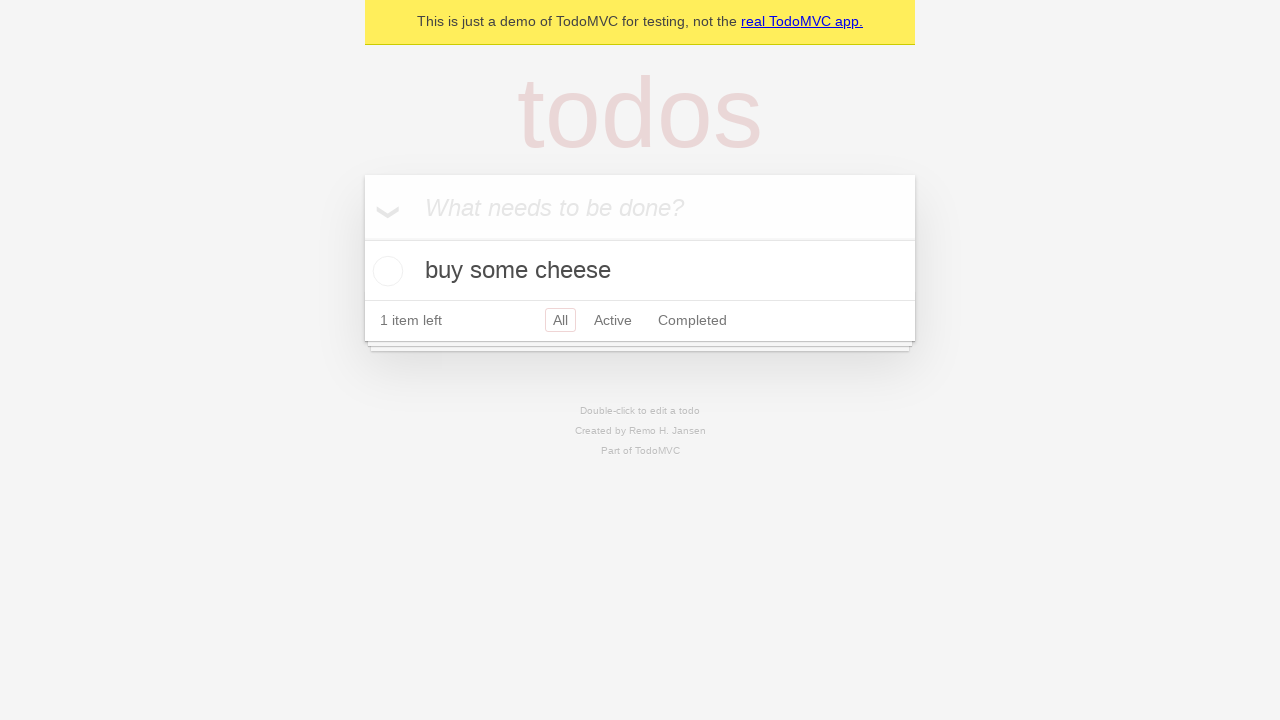

Filled todo input with 'feed the cat' on internal:attr=[placeholder="What needs to be done?"i]
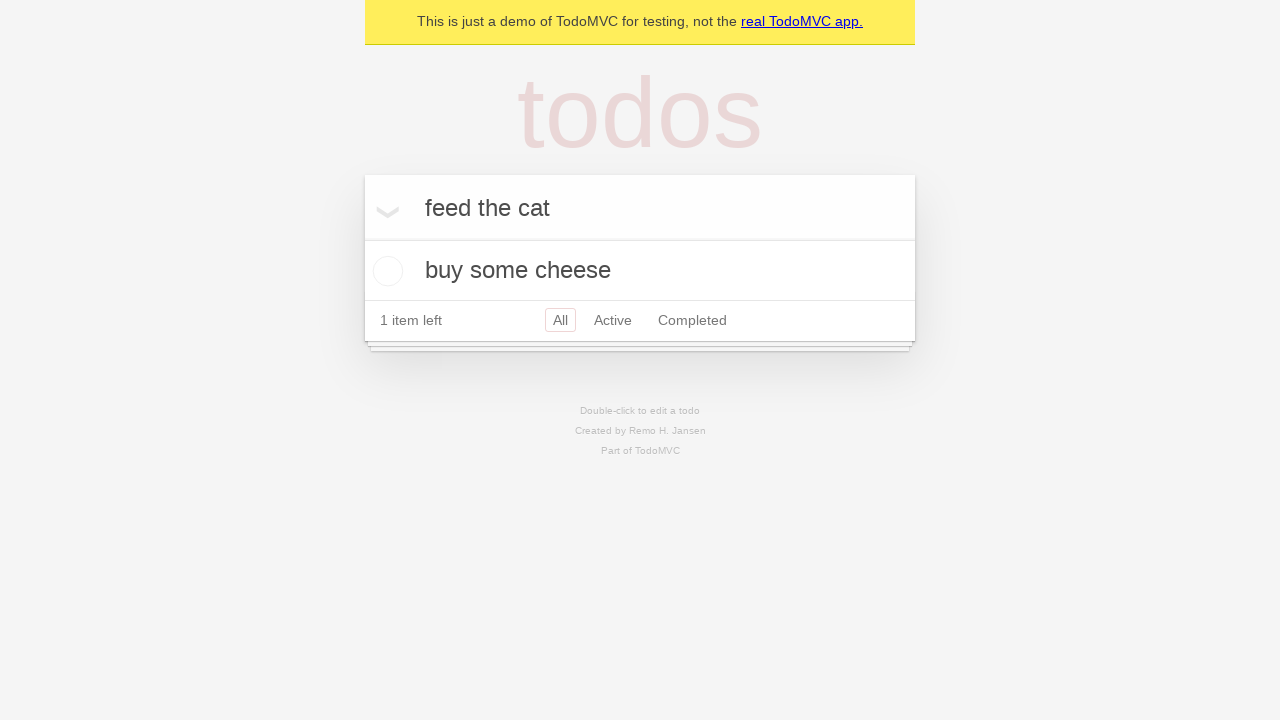

Pressed Enter to create todo 'feed the cat' on internal:attr=[placeholder="What needs to be done?"i]
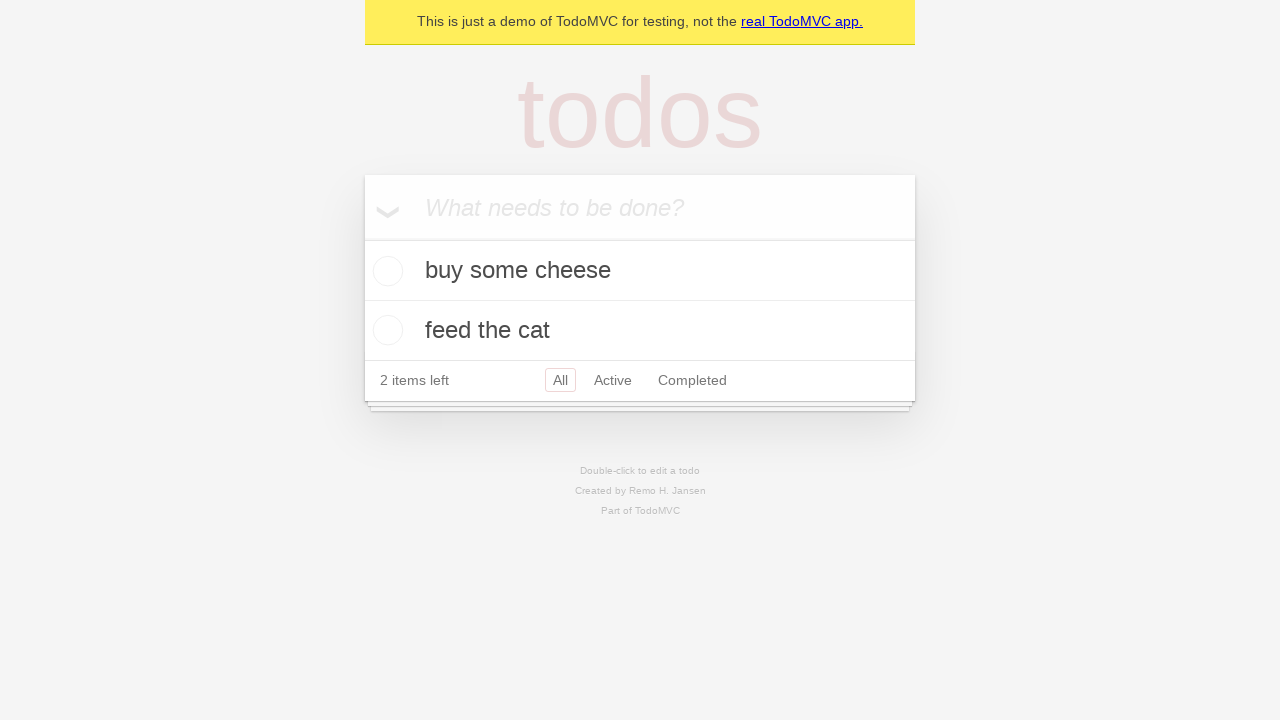

Located all todo items
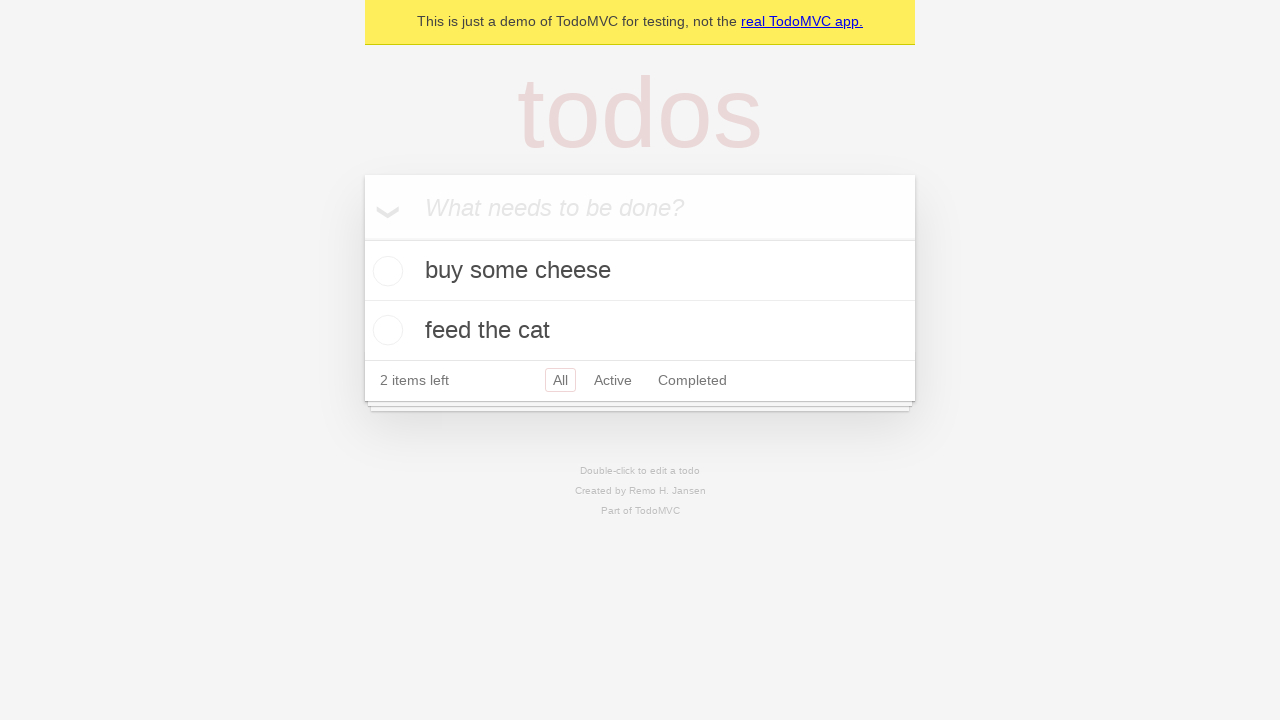

Located checkbox for first todo
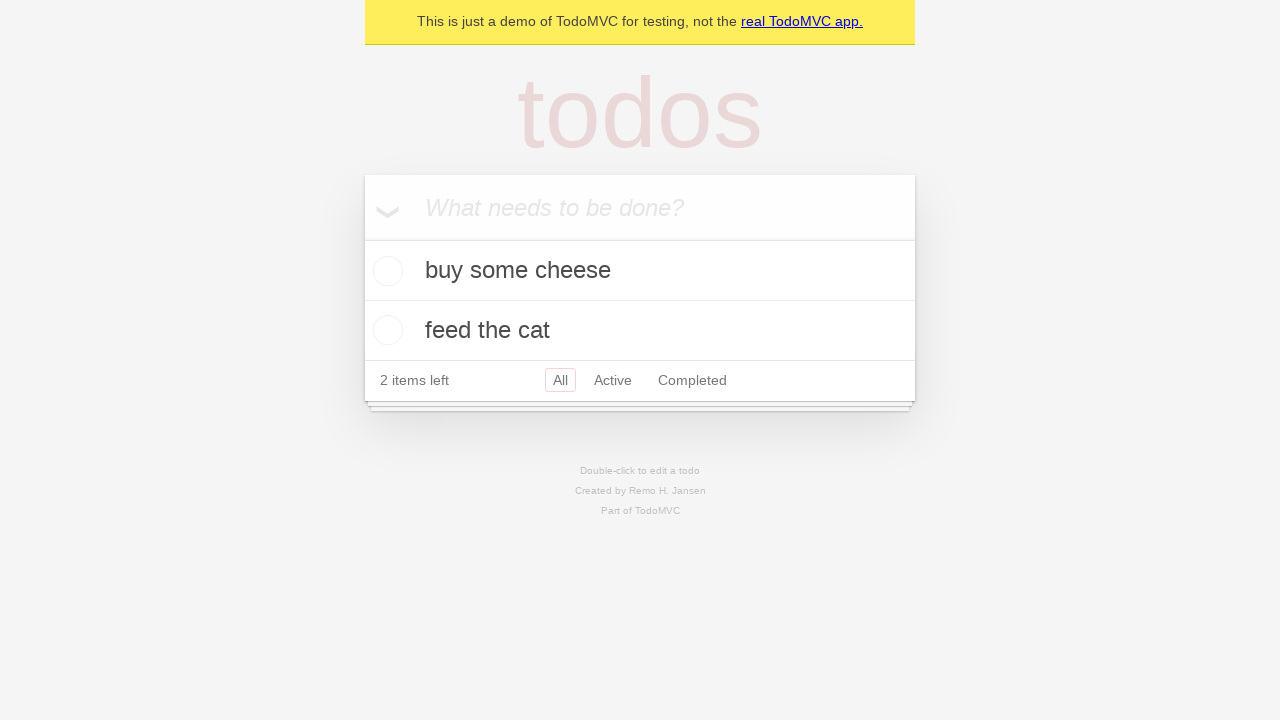

Checked the first todo at (385, 271) on internal:testid=[data-testid="todo-item"s] >> nth=0 >> internal:role=checkbox
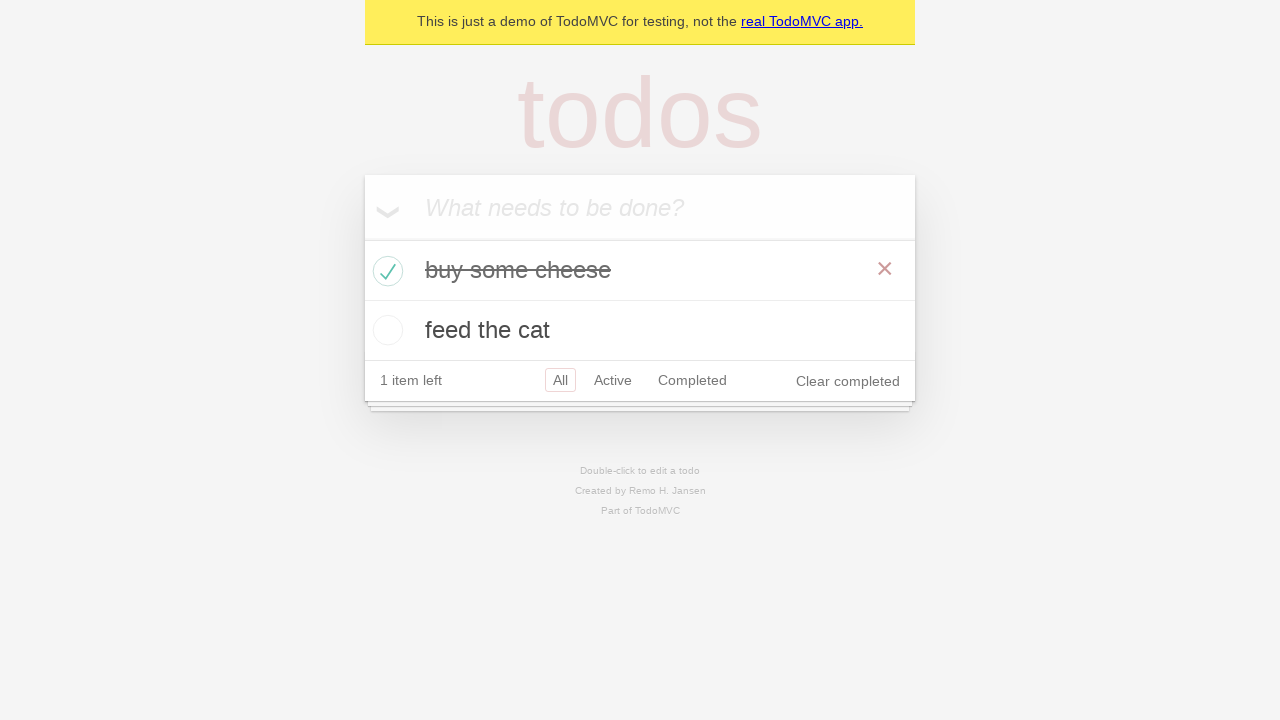

Reloaded the page
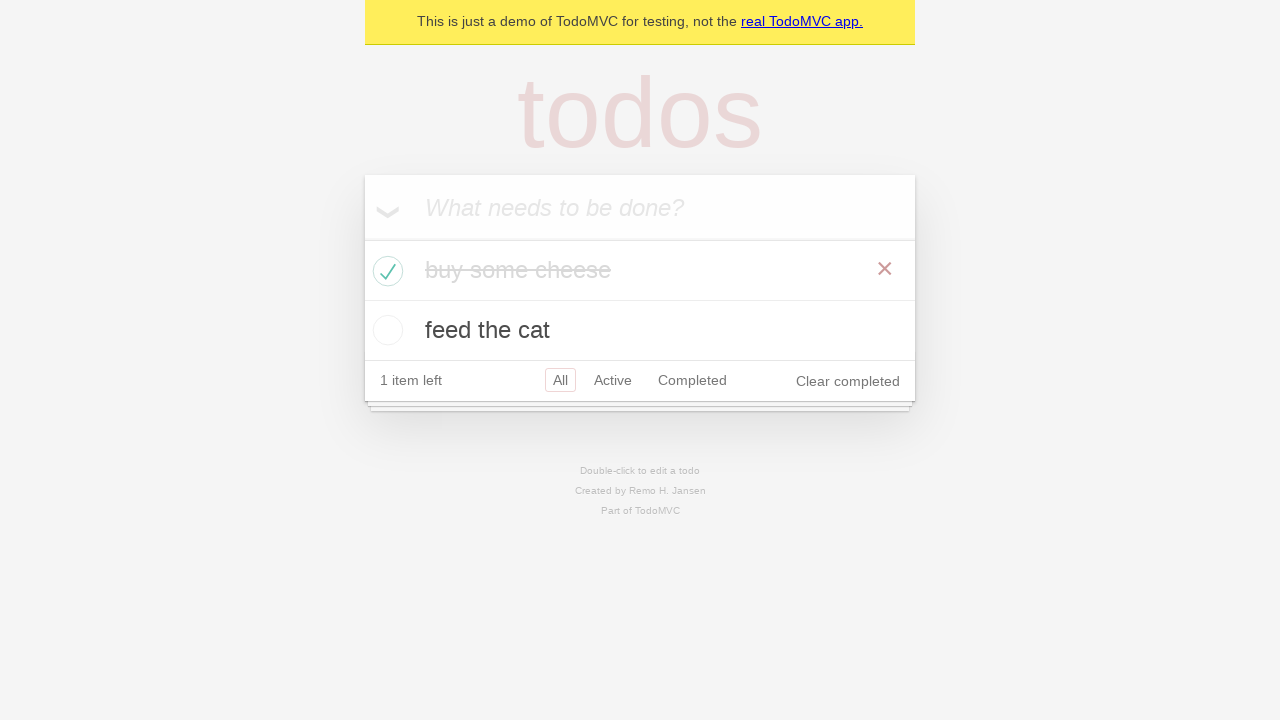

Todo items loaded after page reload
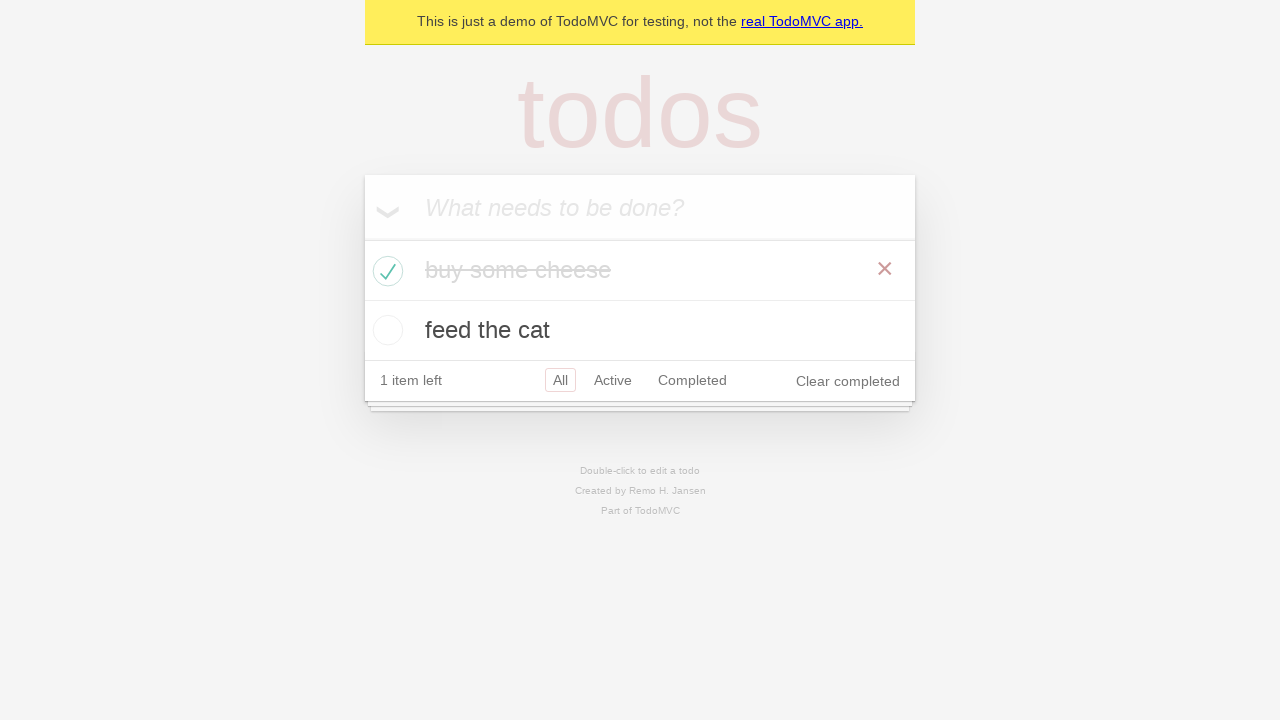

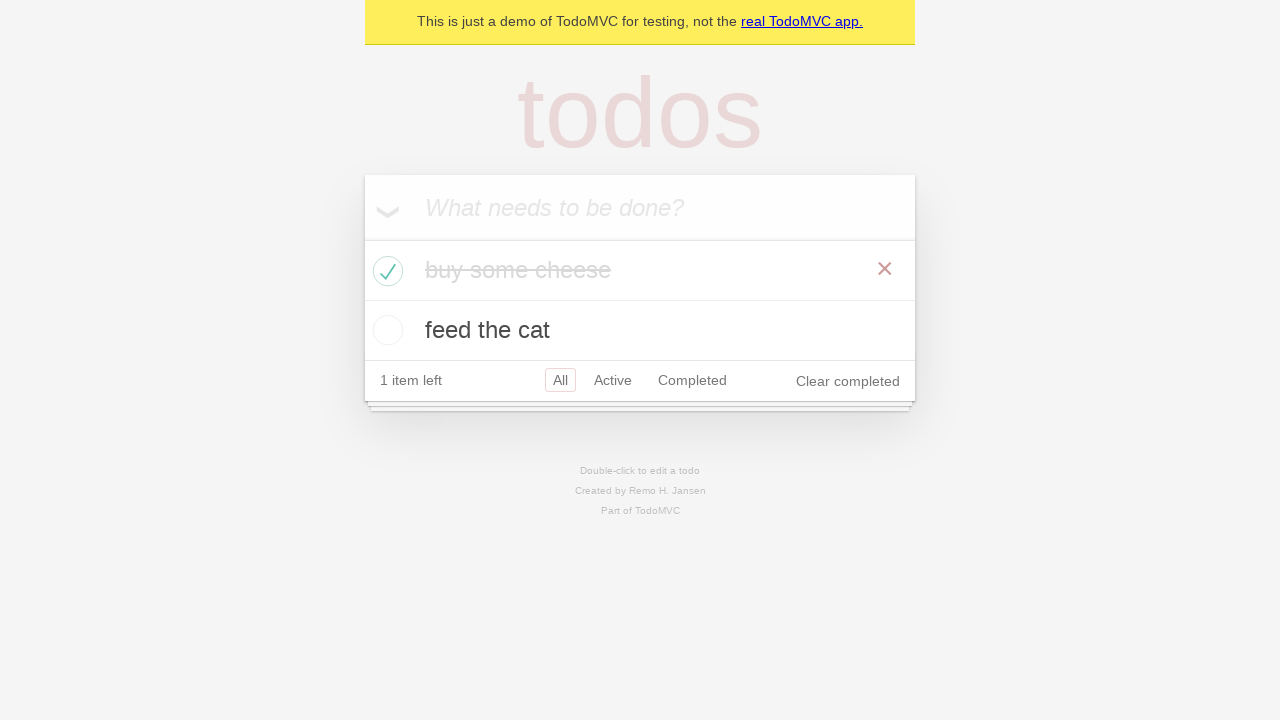